Tests interaction with HTML form elements including clicking radio buttons, checkboxes, and selecting options from a dropdown on a practice automation page

Starting URL: https://ultimateqa.com/simple-html-elements-for-automation/

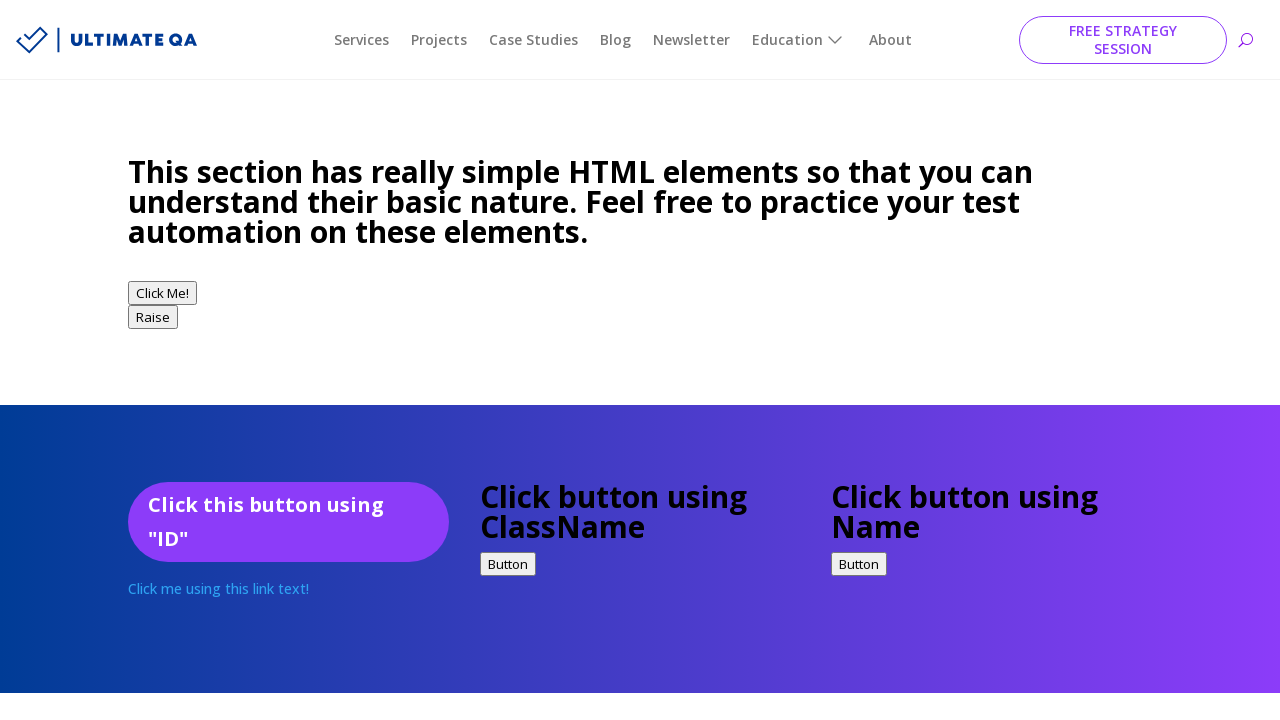

Clicked male gender radio button at (140, 360) on input[value='male']
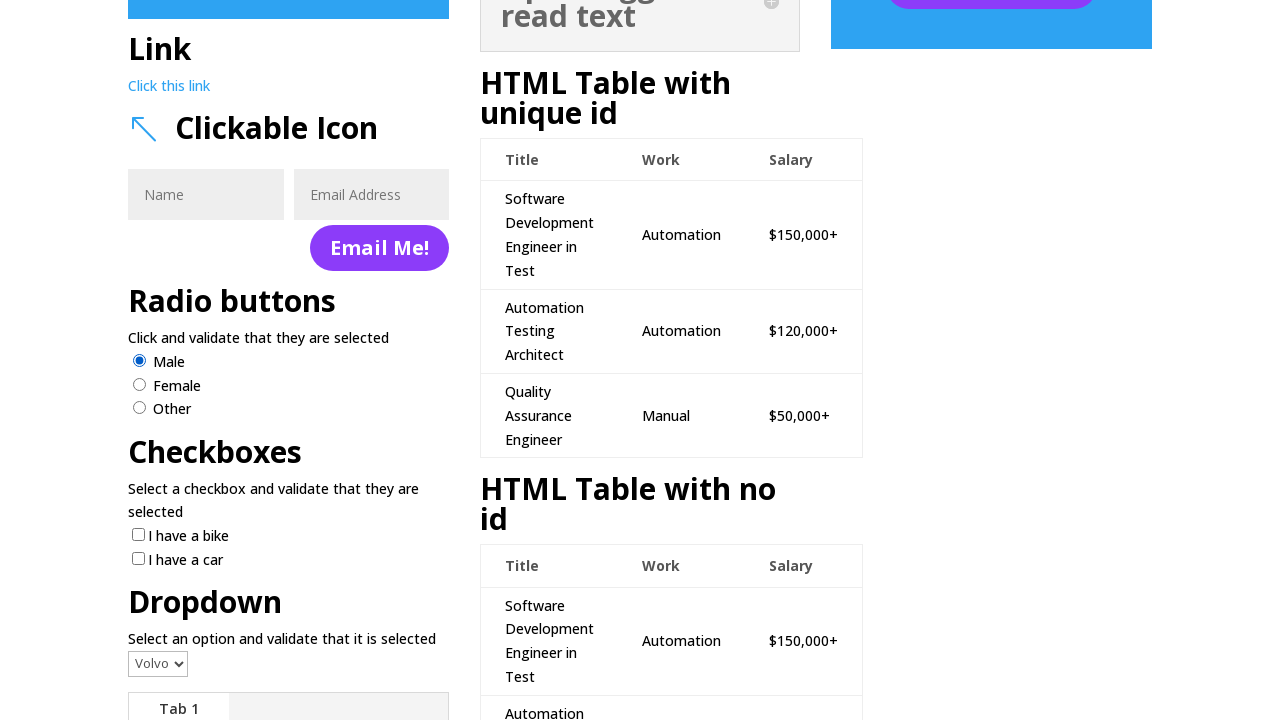

Clicked Car checkbox at (138, 558) on input[value='Car']
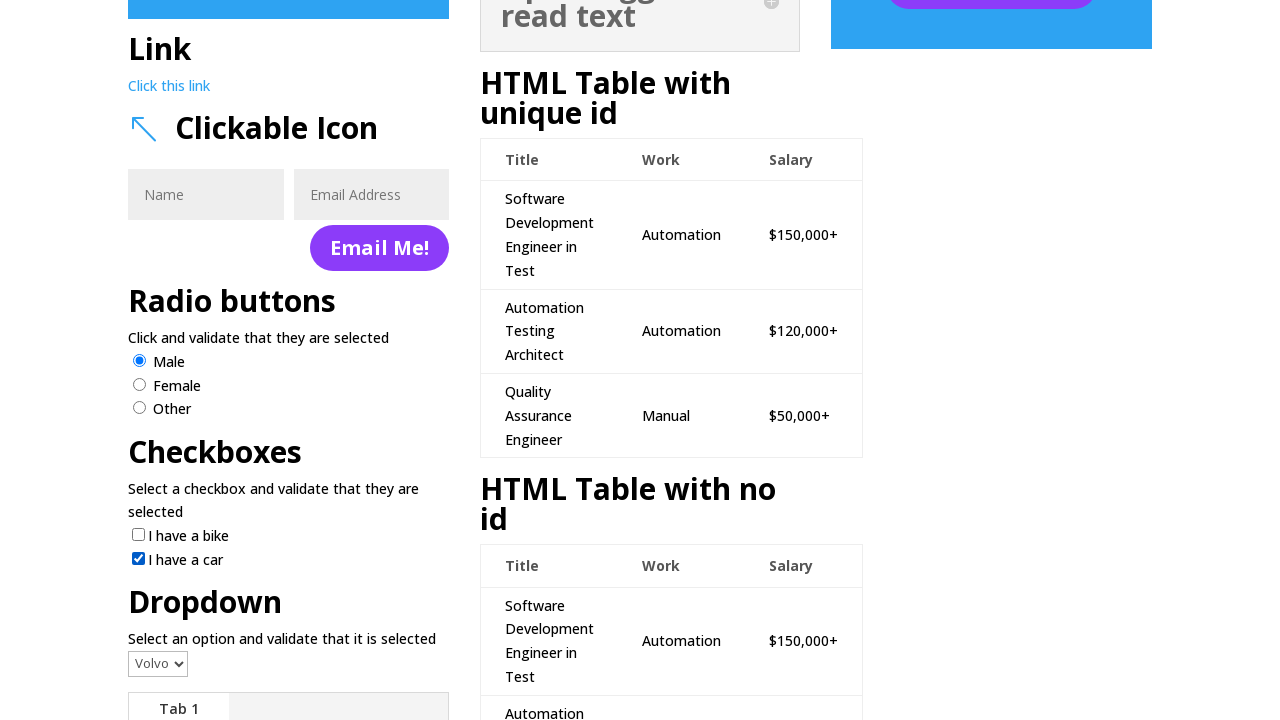

Selected 'Saab' from the dropdown on select
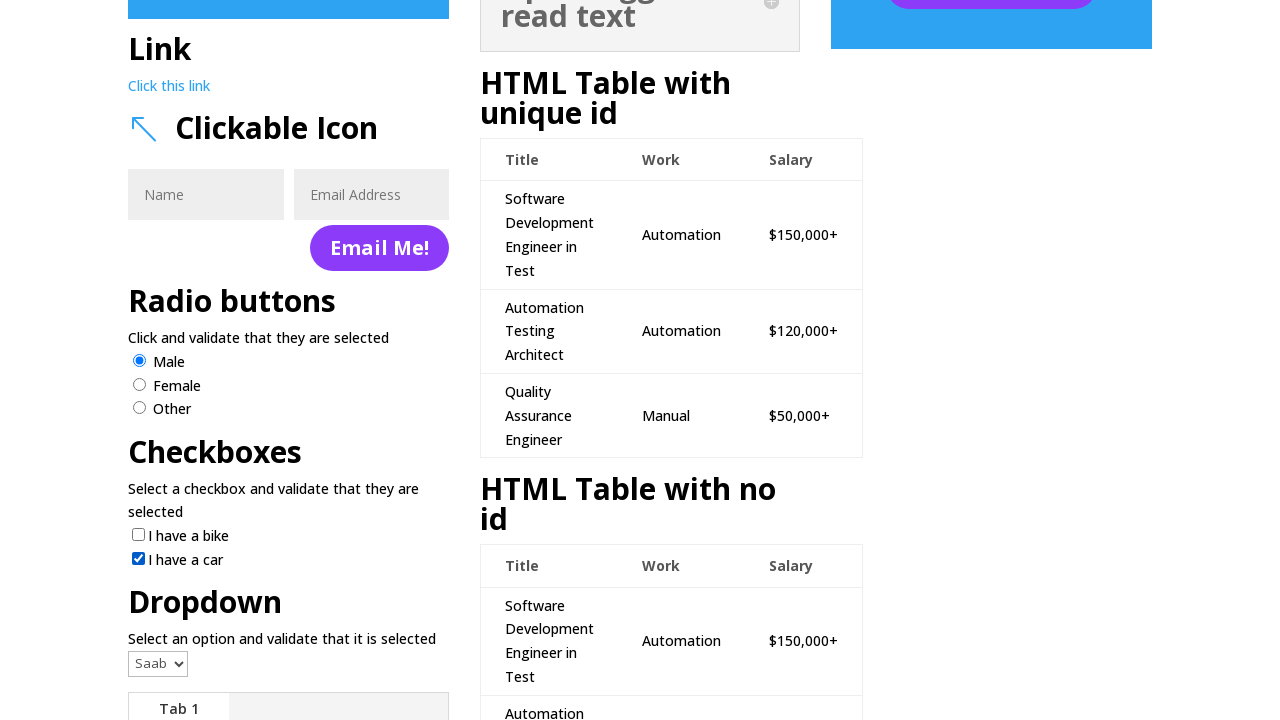

Pressed Backspace on the dropdown on select
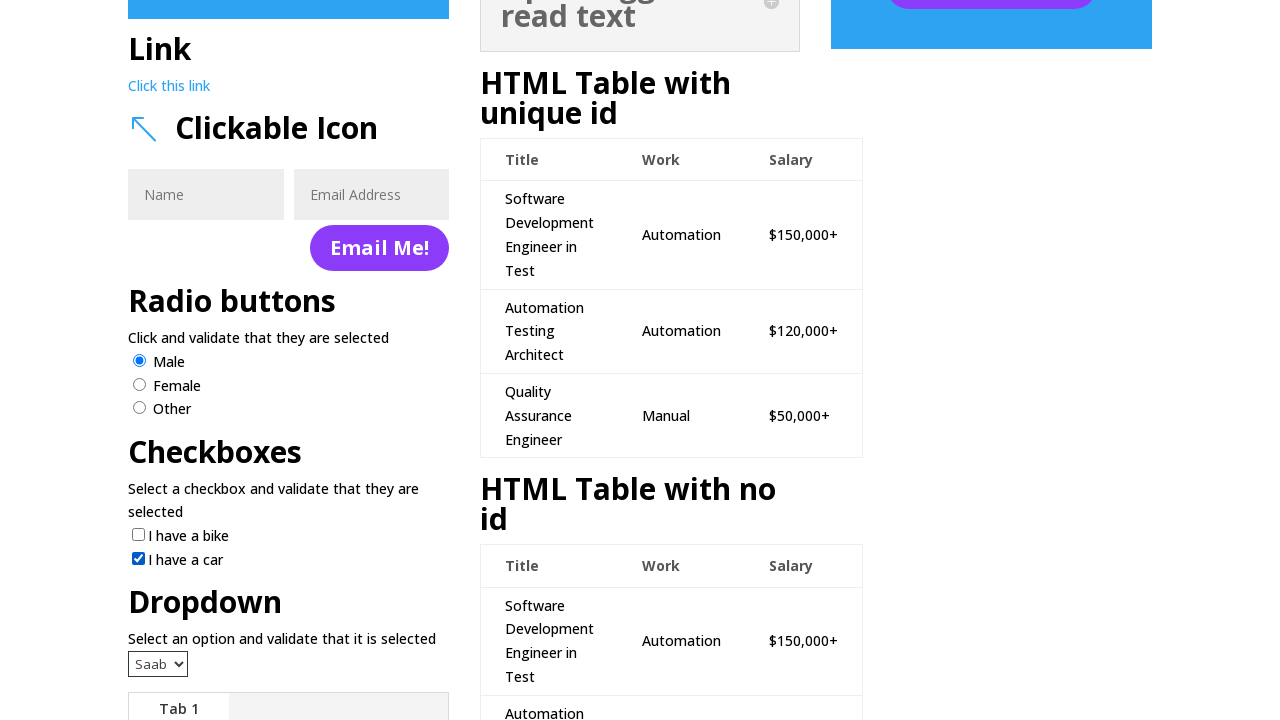

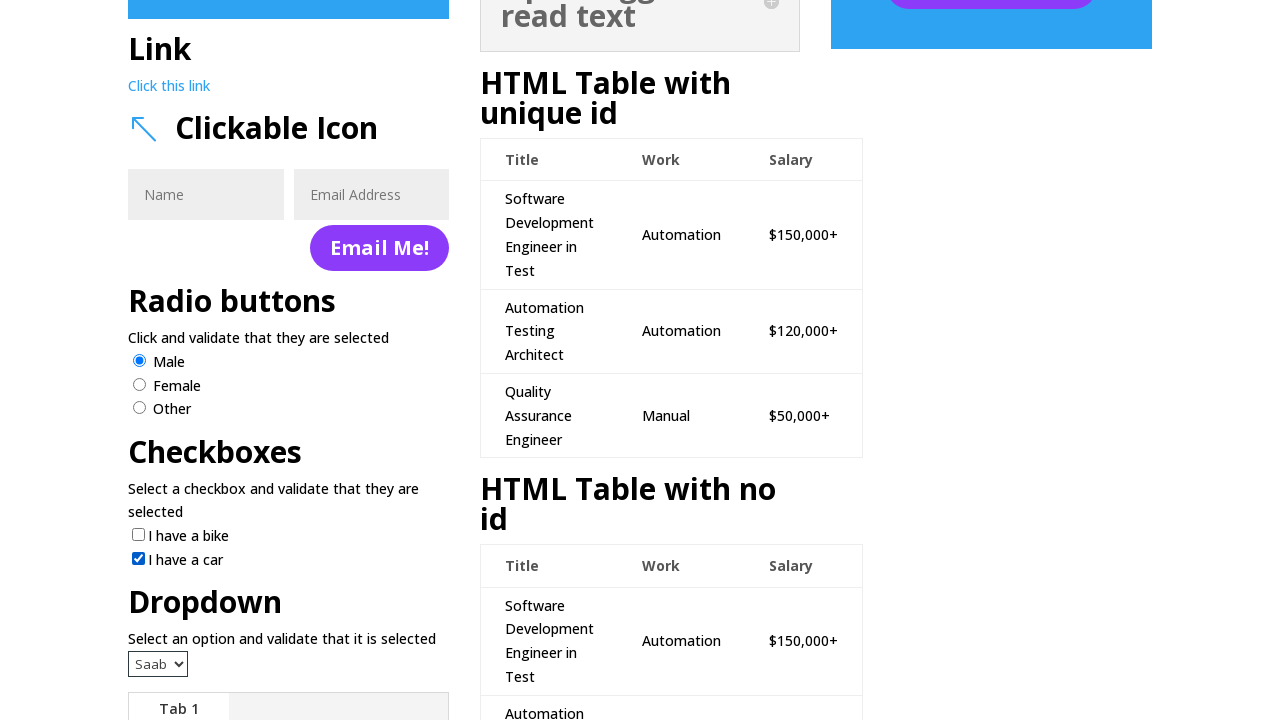